Tests opening multiple links from the footer section in new tabs using keyboard modifier (Ctrl+Enter), then iterates through all opened windows/tabs.

Starting URL: https://www.rahulshettyacademy.com/AutomationPractice/

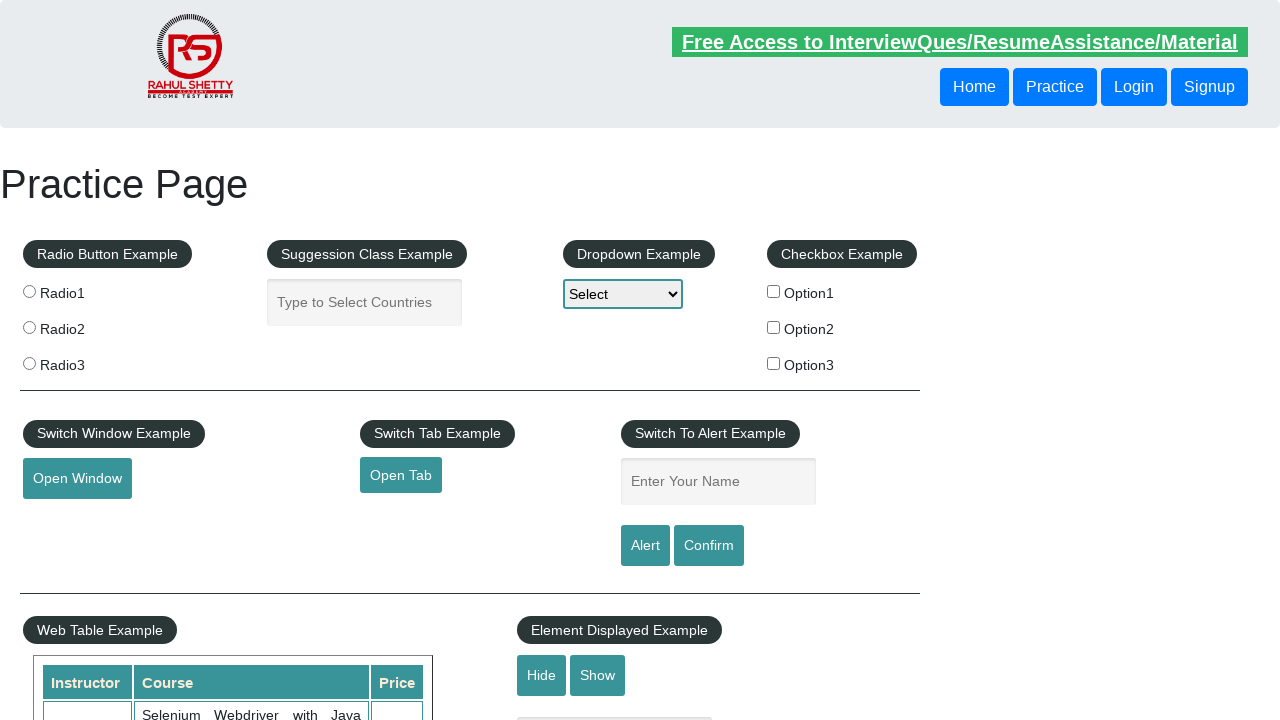

Footer element #gf-BIG loaded
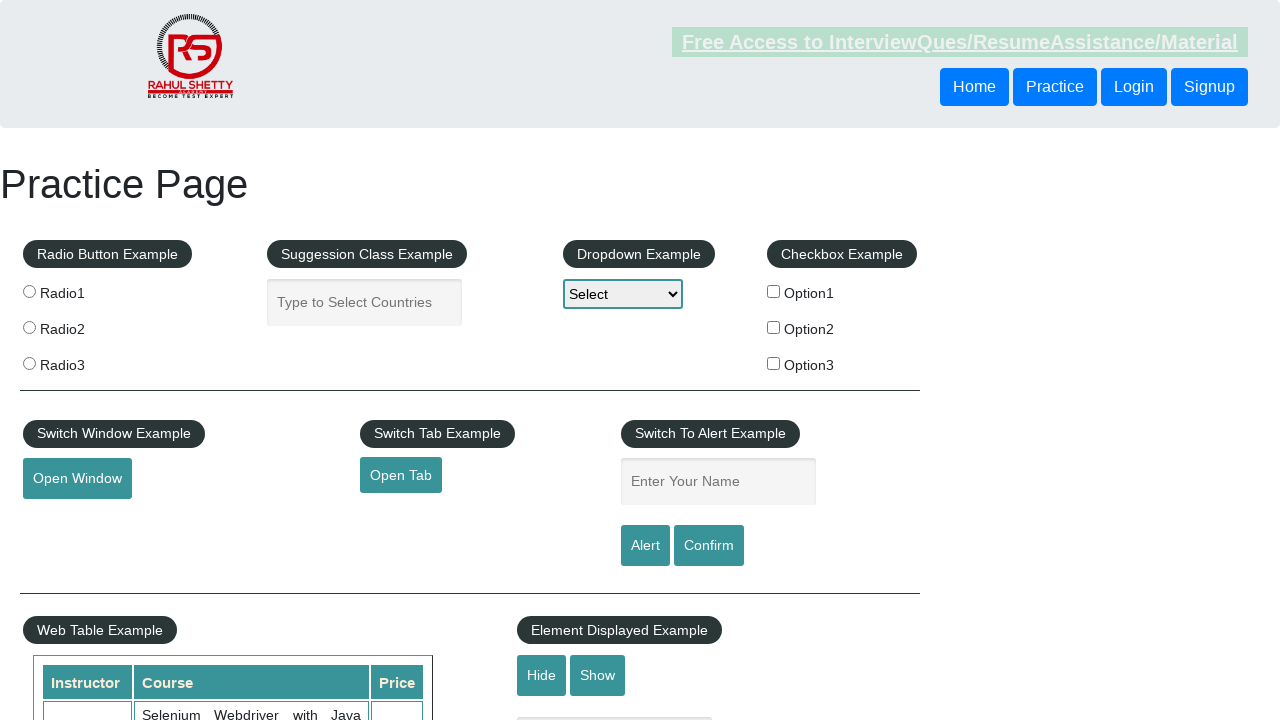

Located first column of footer links
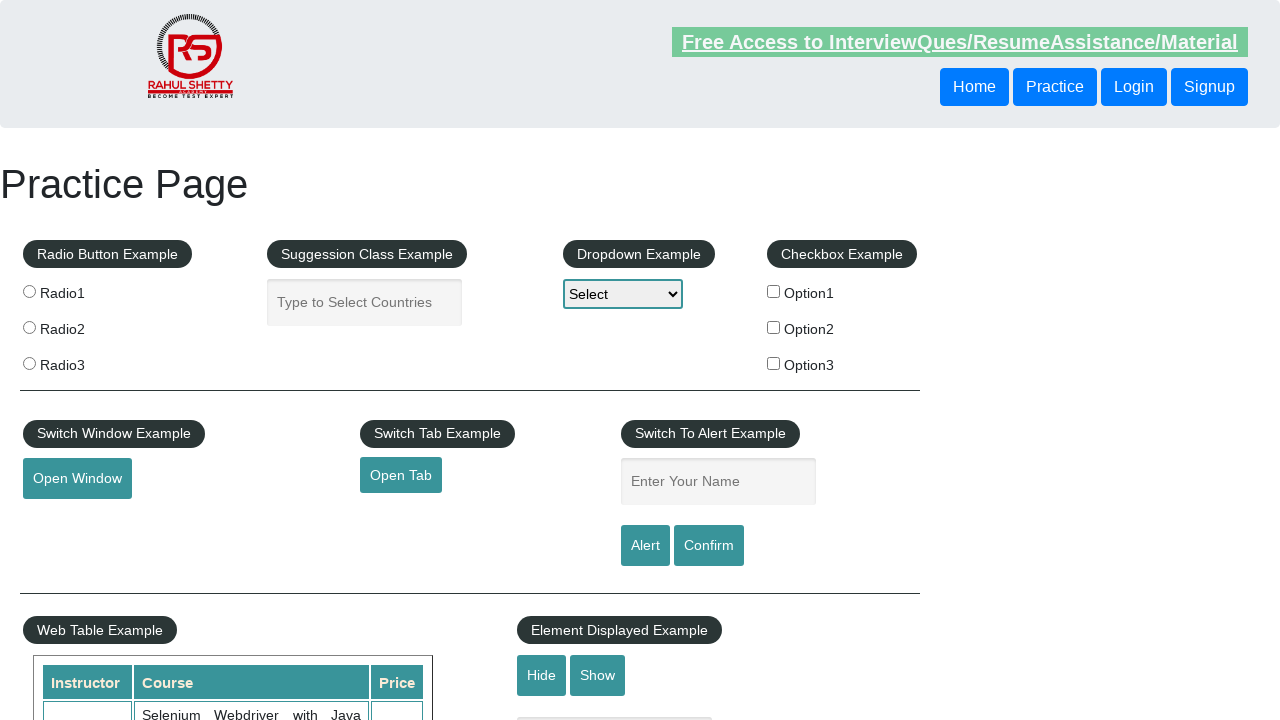

Found 5 footer links in first column
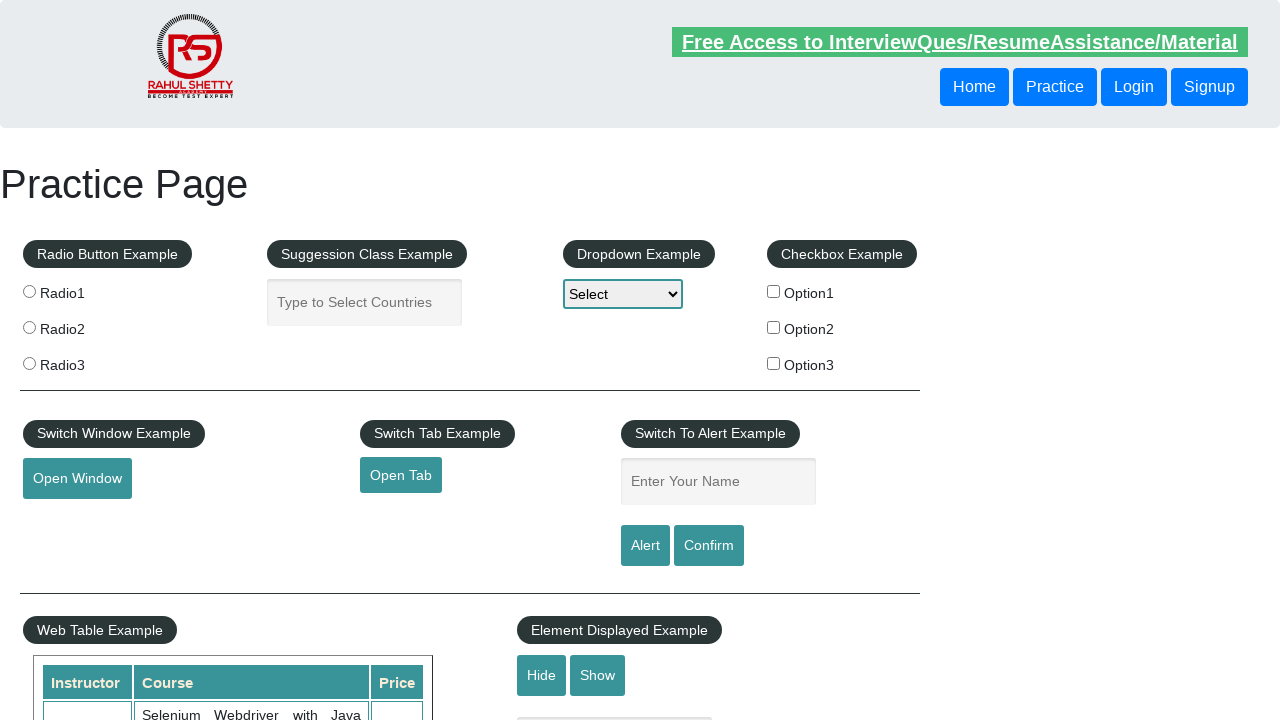

Opened footer link 1 in new tab using Ctrl+Click at (68, 520) on xpath=//div[@id='gf-BIG']//table/tbody/tr/td[1]/ul//a >> nth=1
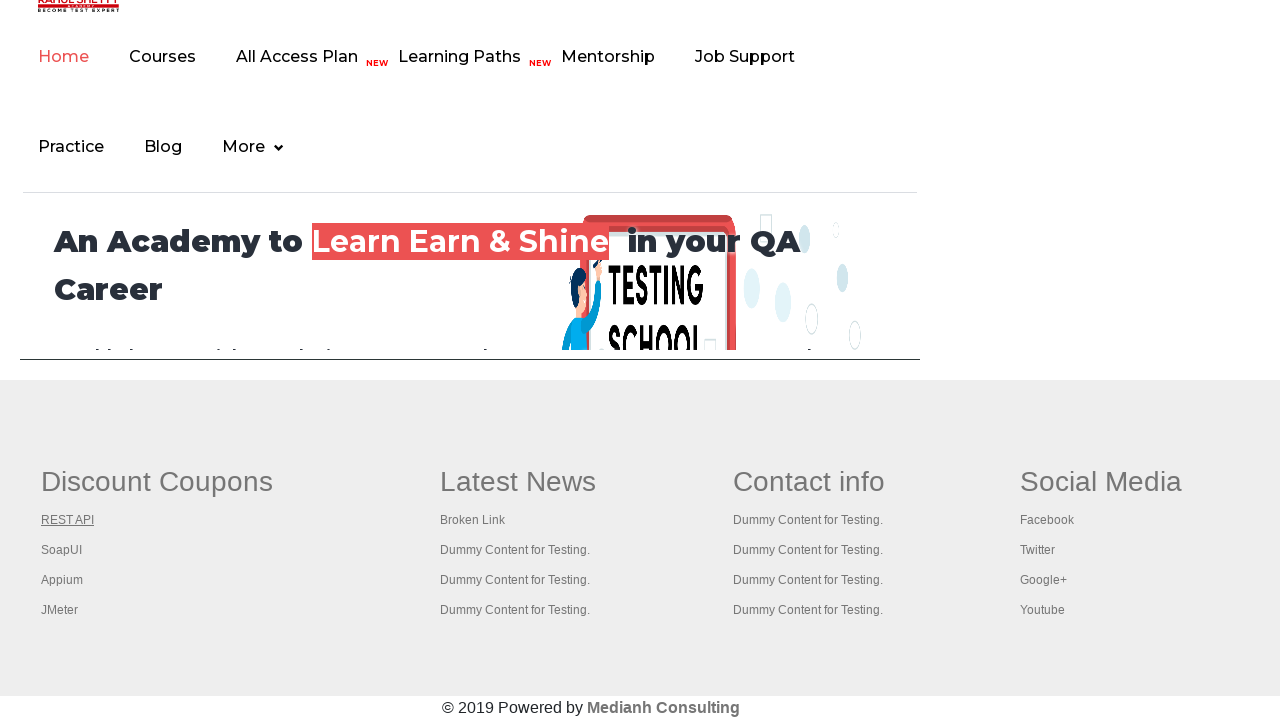

Waited 2 seconds for link 1 to load
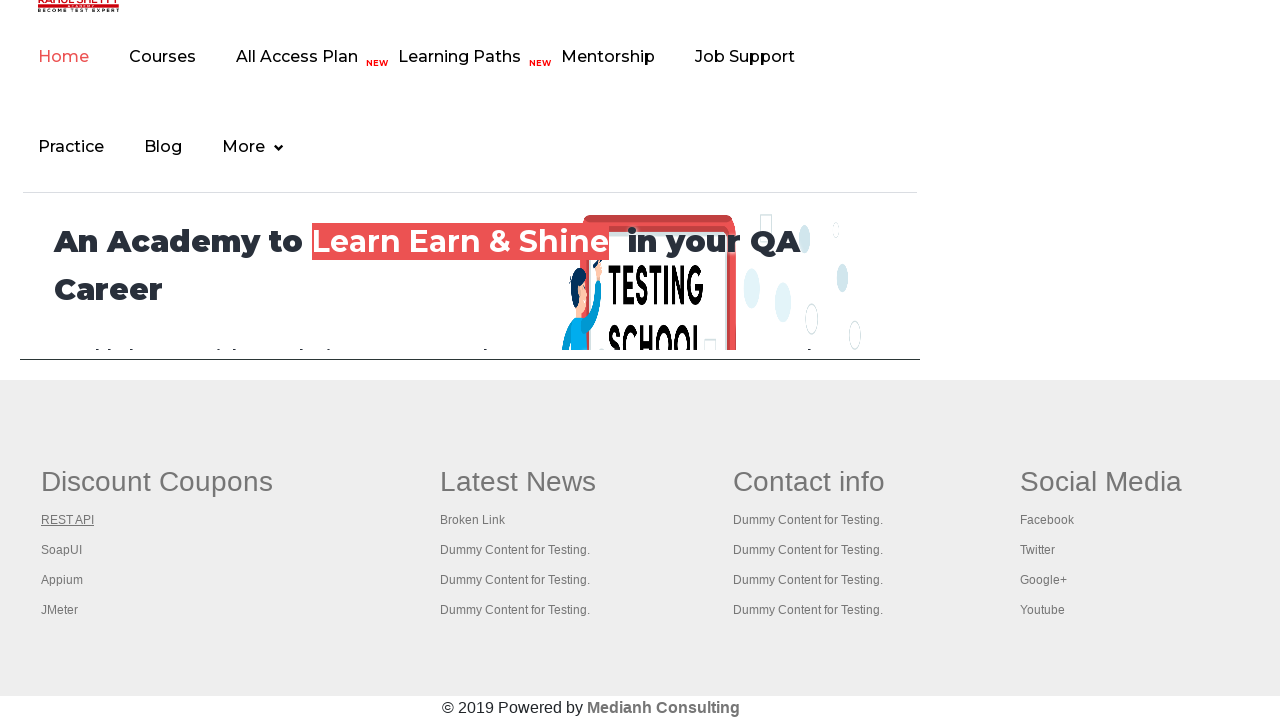

Opened footer link 2 in new tab using Ctrl+Click at (62, 550) on xpath=//div[@id='gf-BIG']//table/tbody/tr/td[1]/ul//a >> nth=2
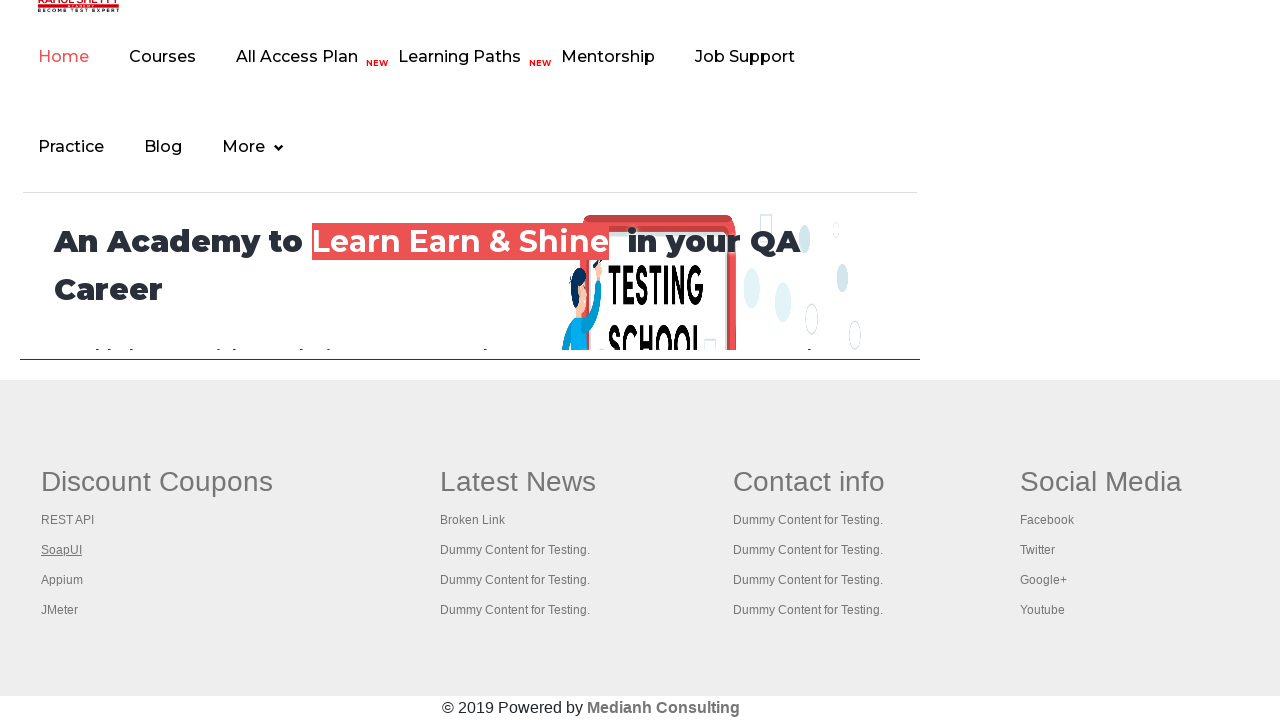

Waited 2 seconds for link 2 to load
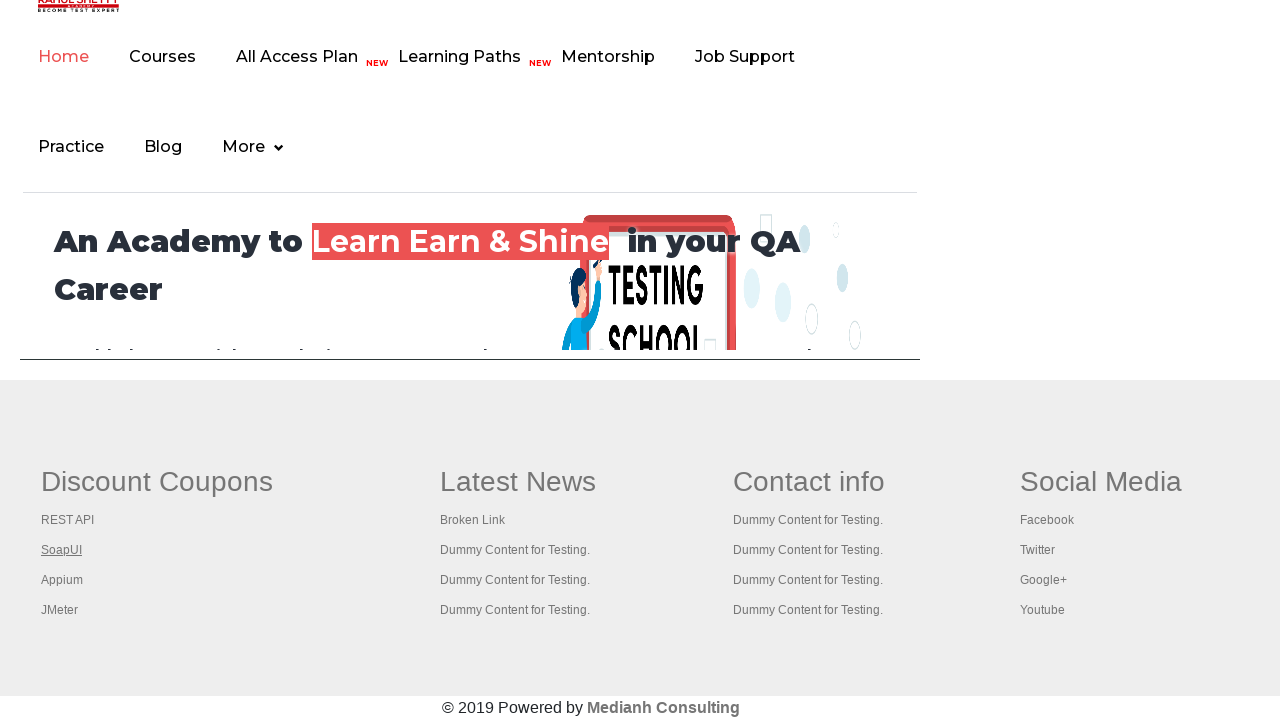

Opened footer link 3 in new tab using Ctrl+Click at (62, 580) on xpath=//div[@id='gf-BIG']//table/tbody/tr/td[1]/ul//a >> nth=3
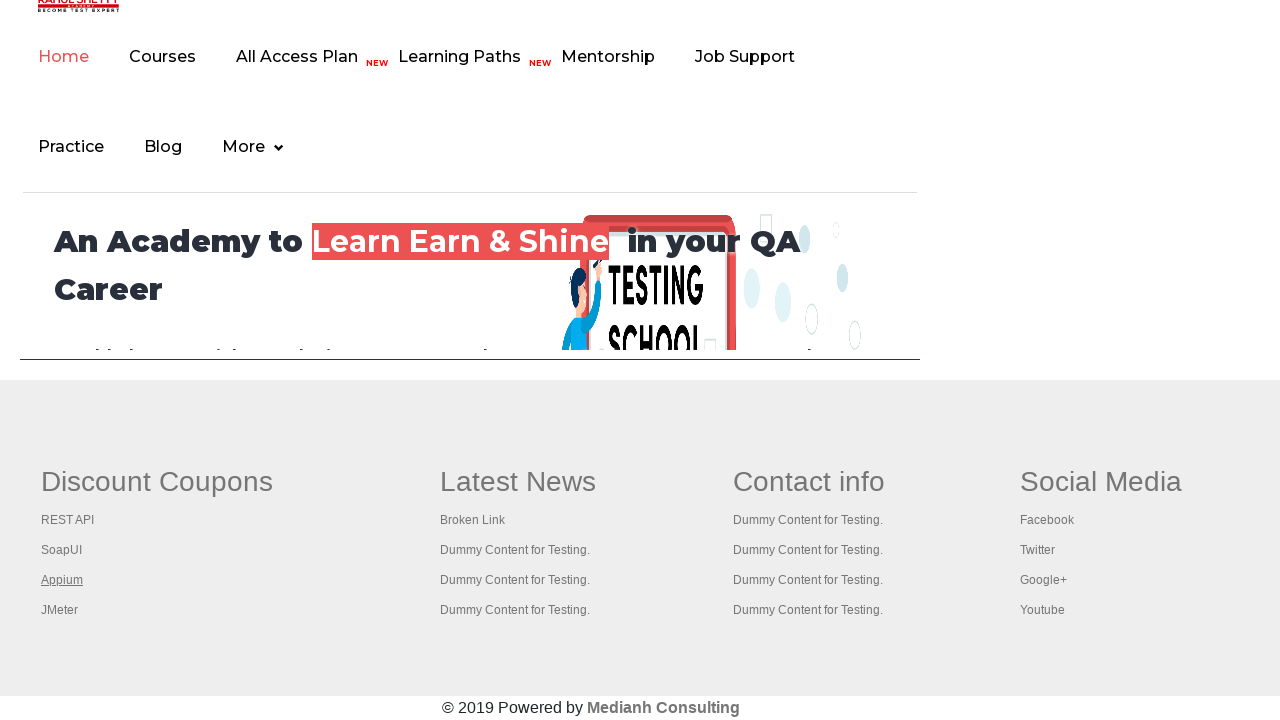

Waited 2 seconds for link 3 to load
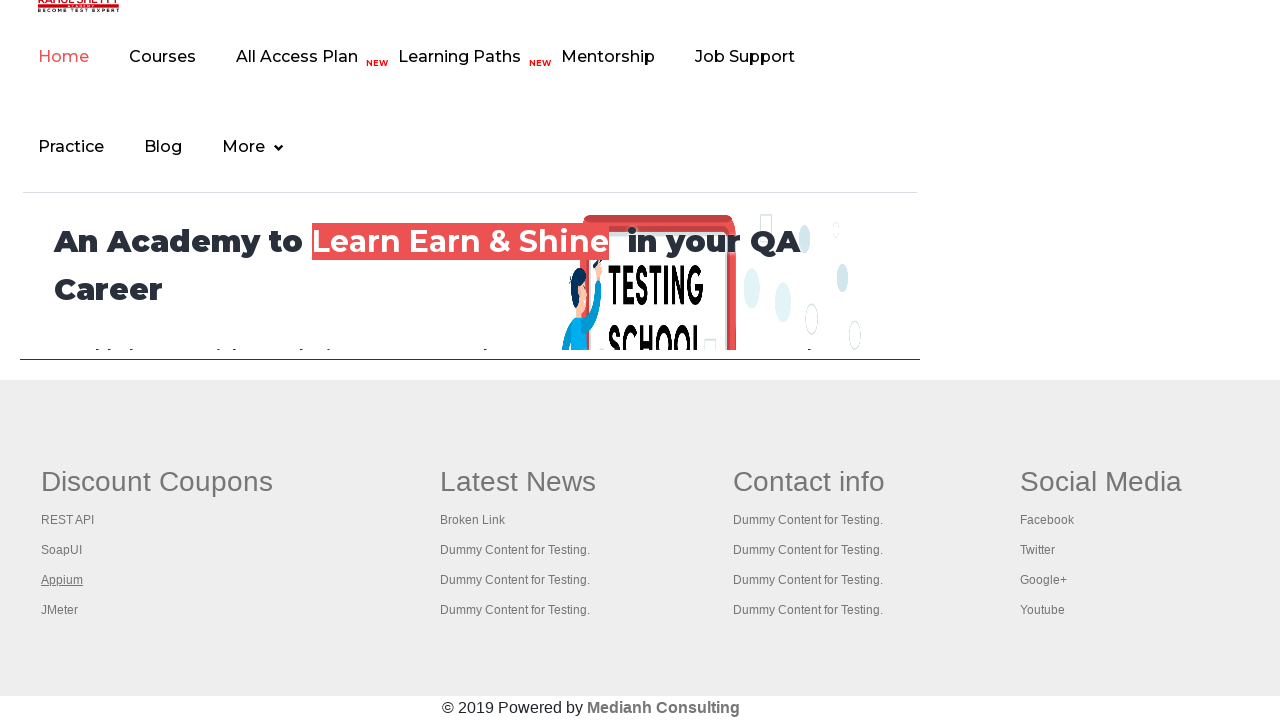

Opened footer link 4 in new tab using Ctrl+Click at (60, 610) on xpath=//div[@id='gf-BIG']//table/tbody/tr/td[1]/ul//a >> nth=4
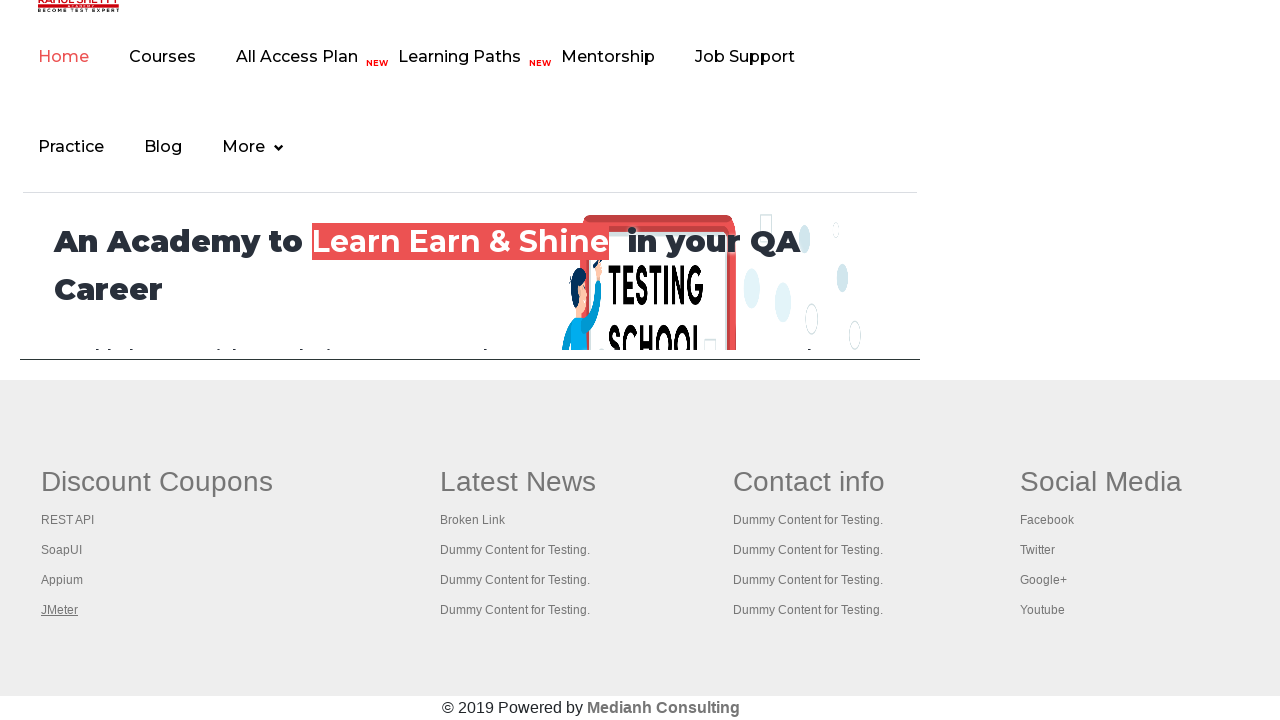

Waited 2 seconds for link 4 to load
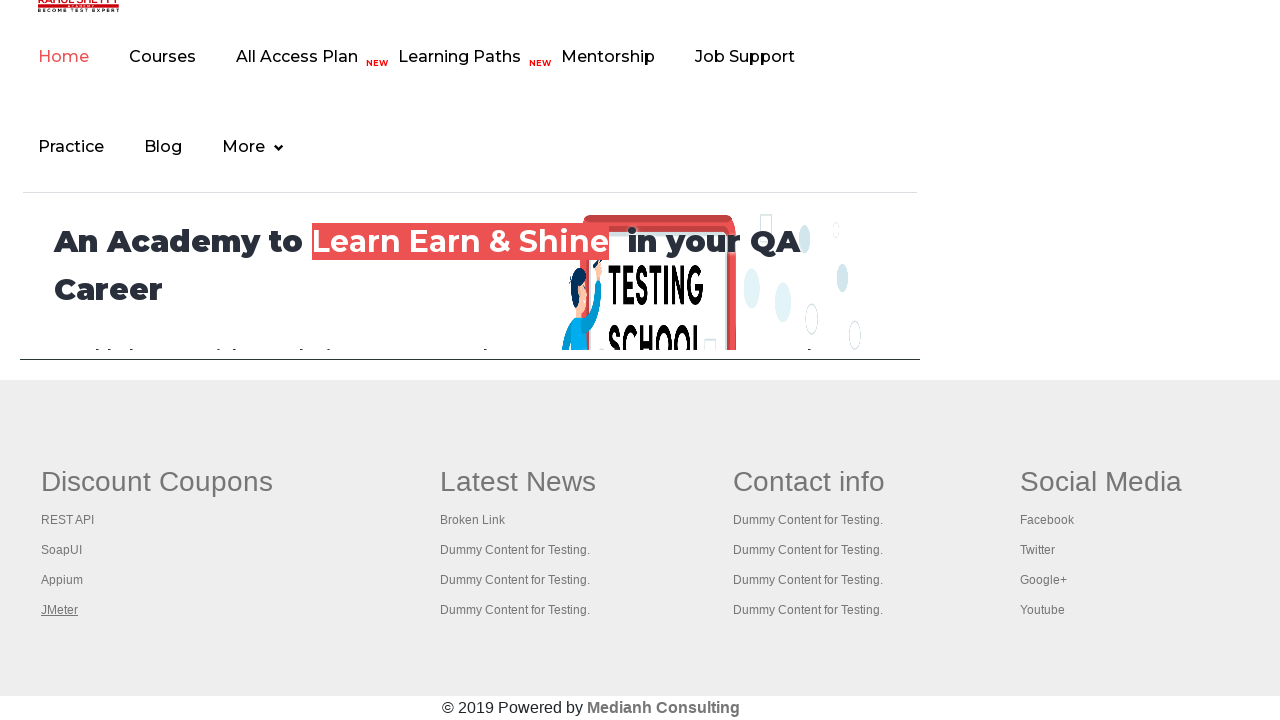

Retrieved all 5 open tabs from context
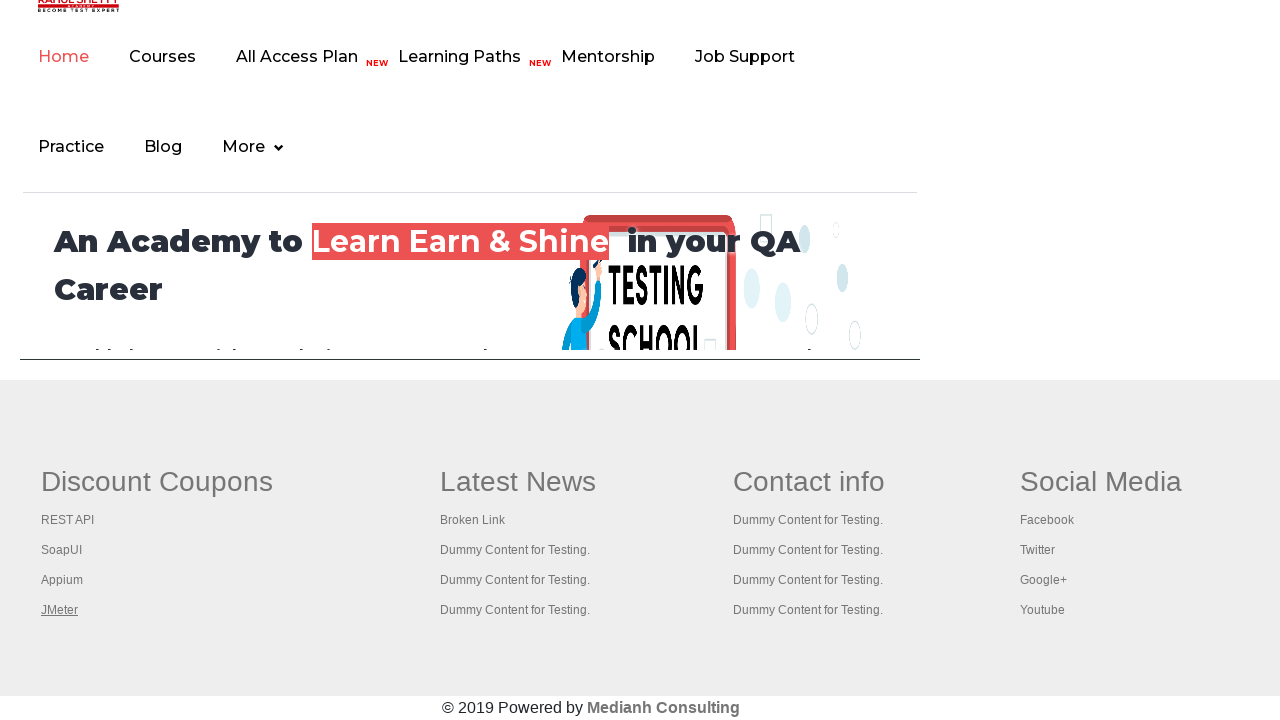

Brought tab 1 to front
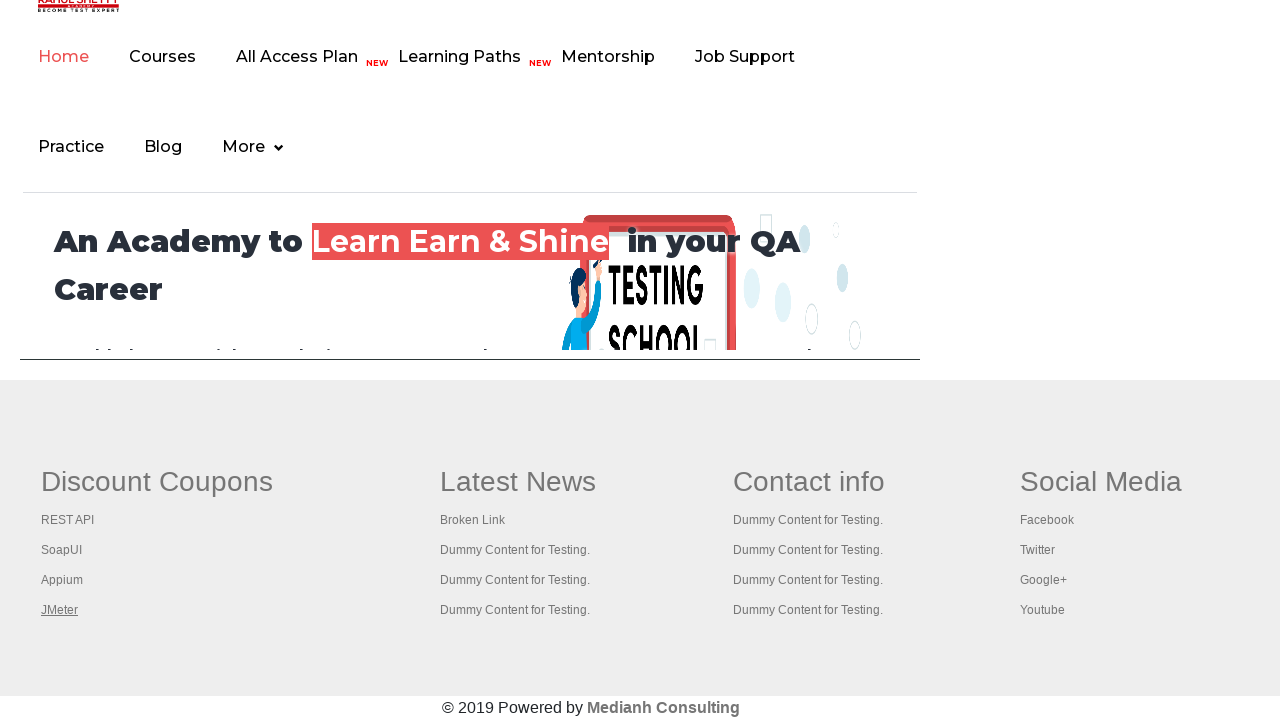

Tab 1 reached domcontentloaded state
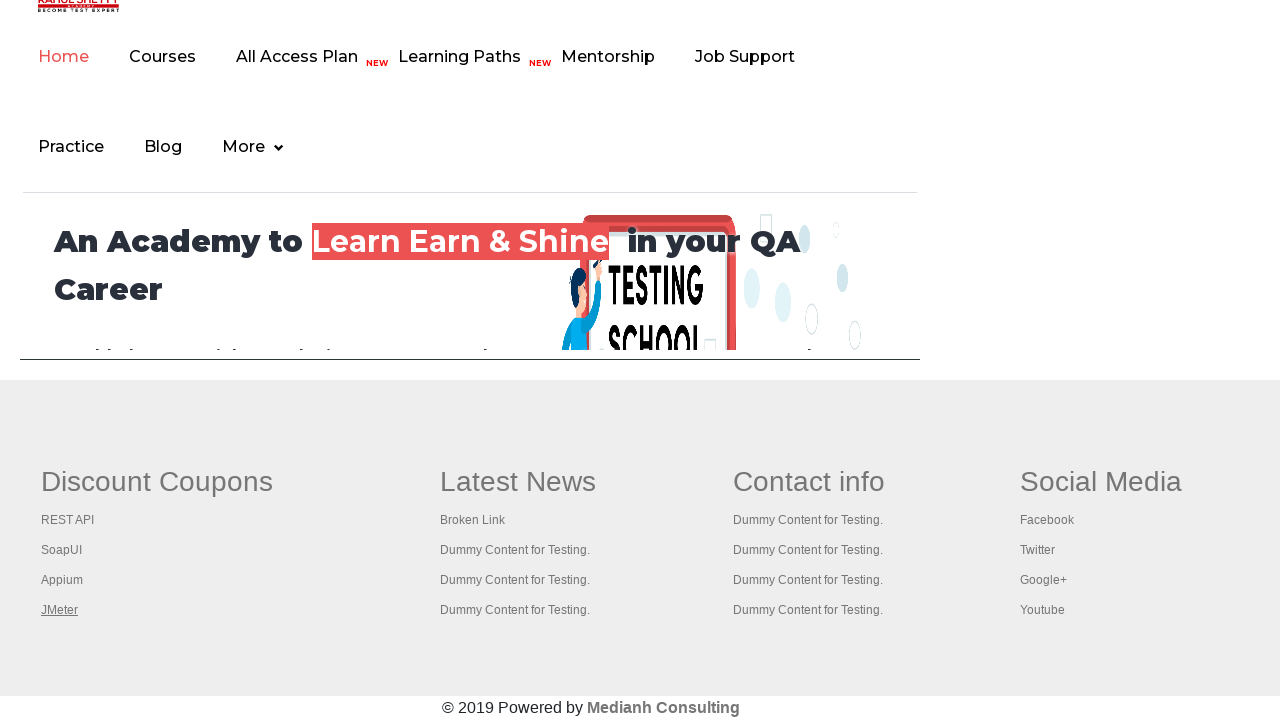

Brought tab 2 to front
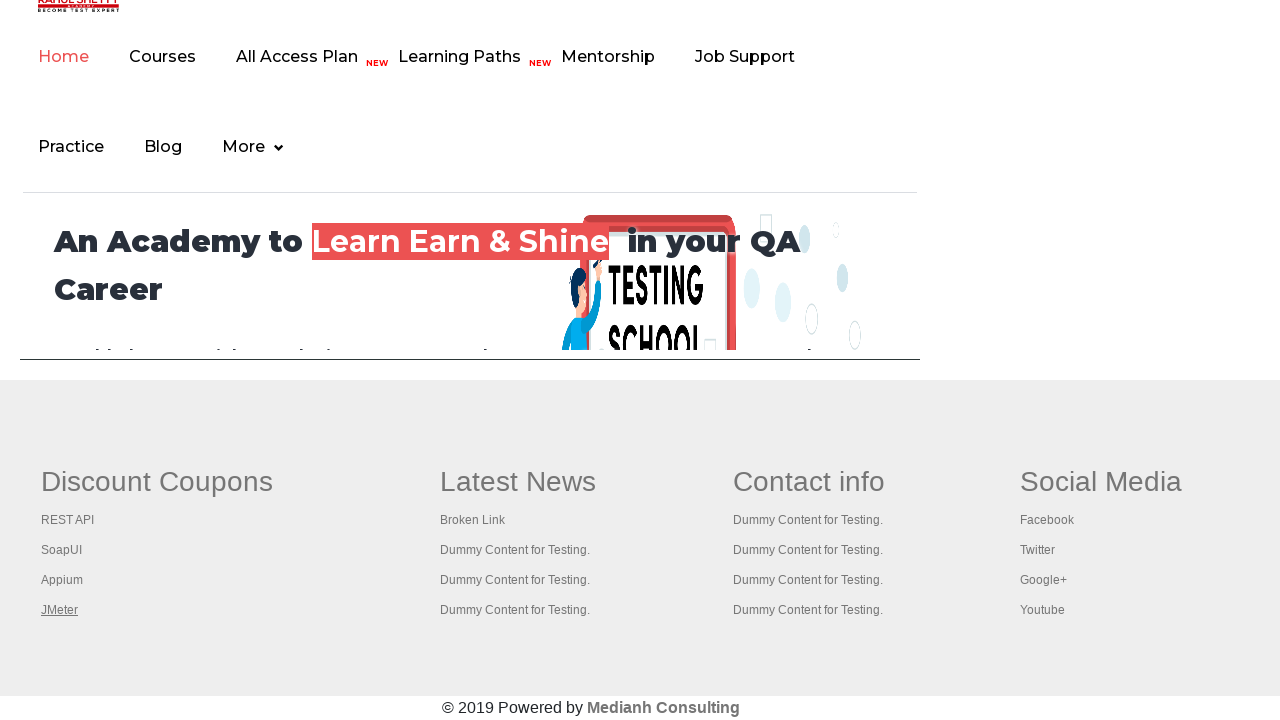

Tab 2 reached domcontentloaded state
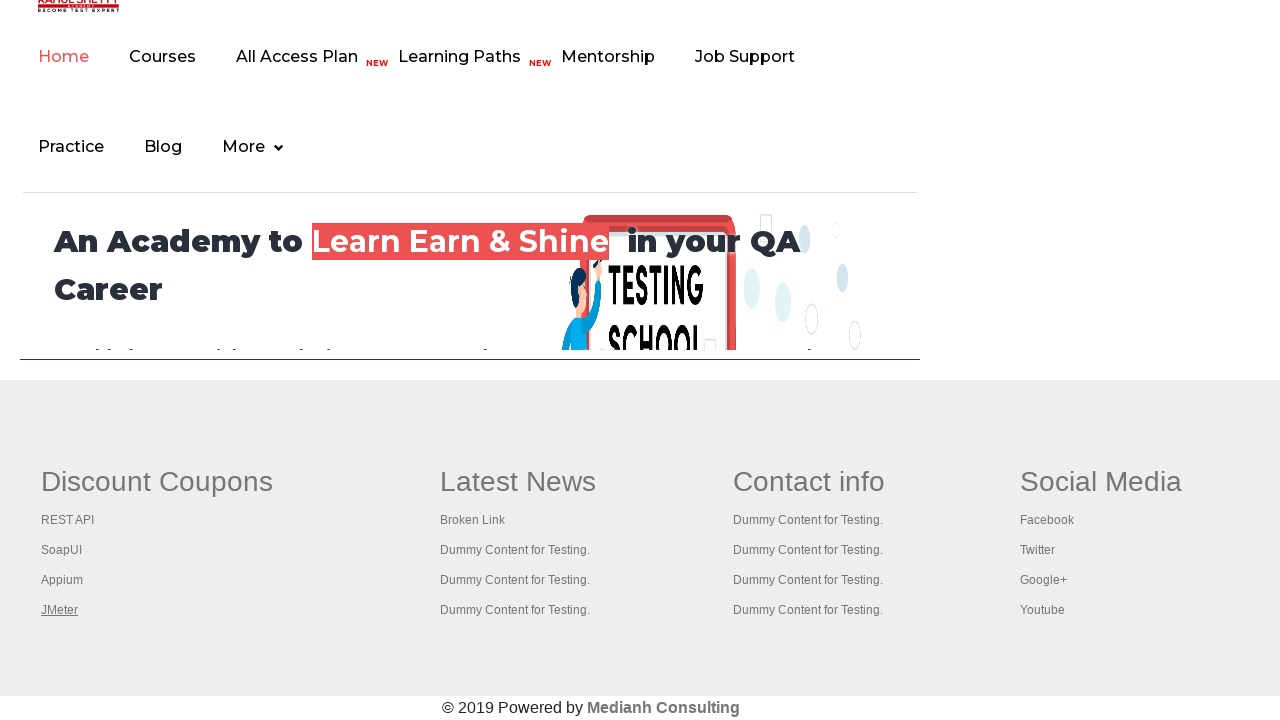

Brought tab 3 to front
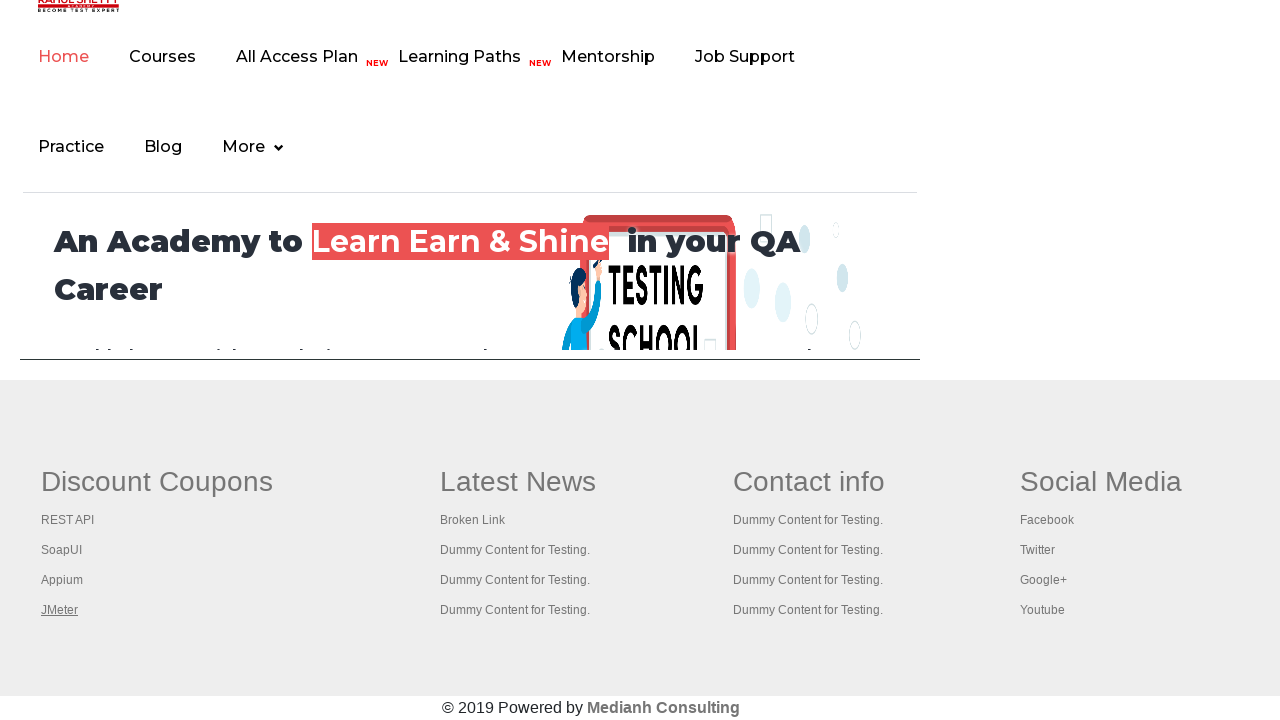

Tab 3 reached domcontentloaded state
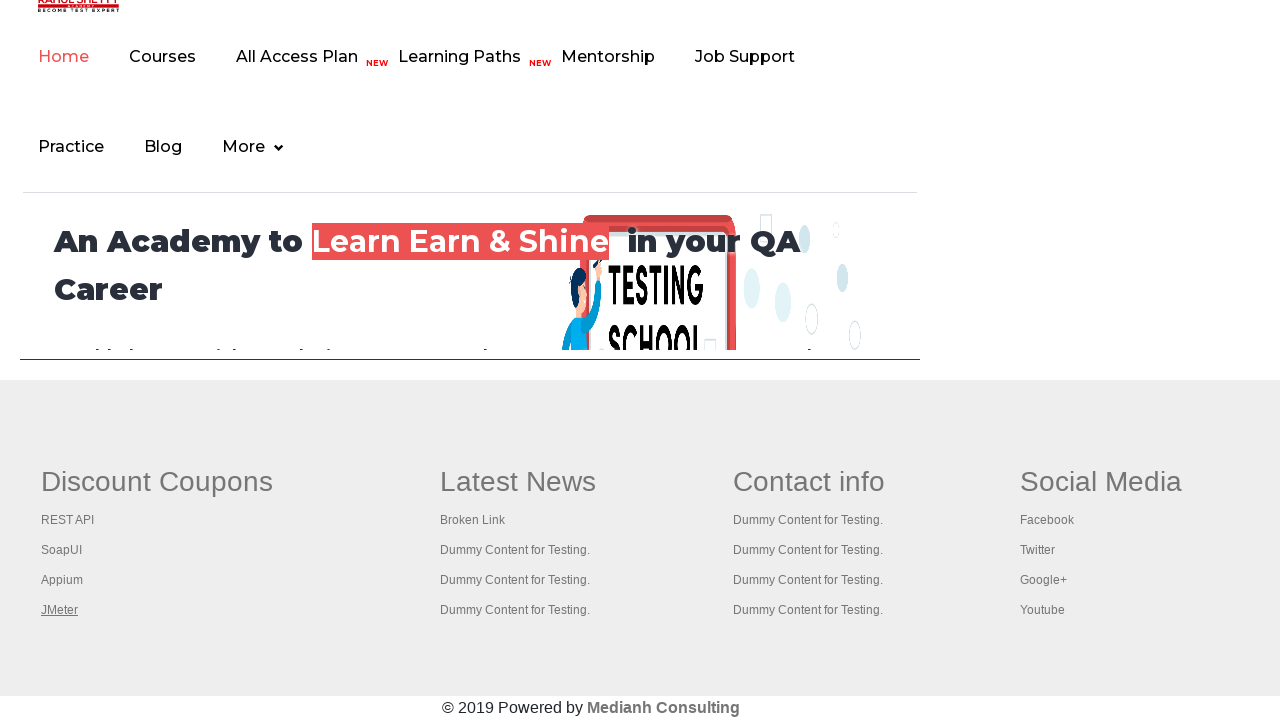

Brought tab 4 to front
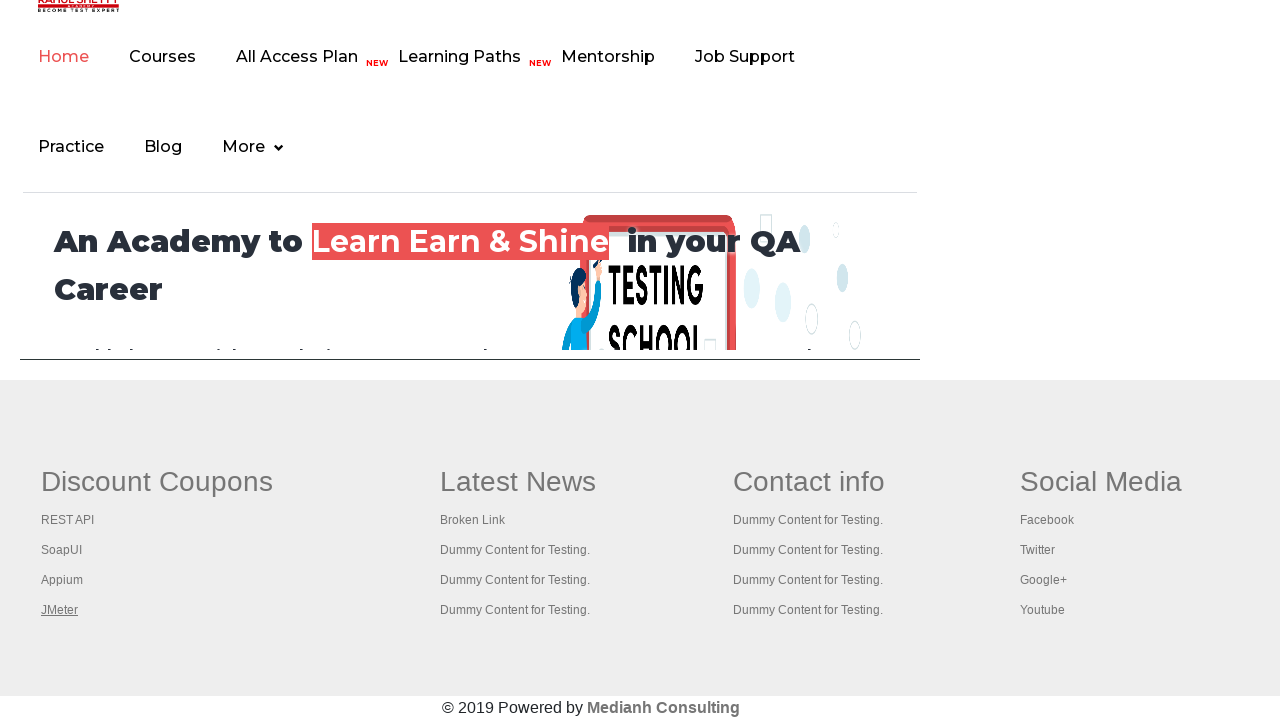

Tab 4 reached domcontentloaded state
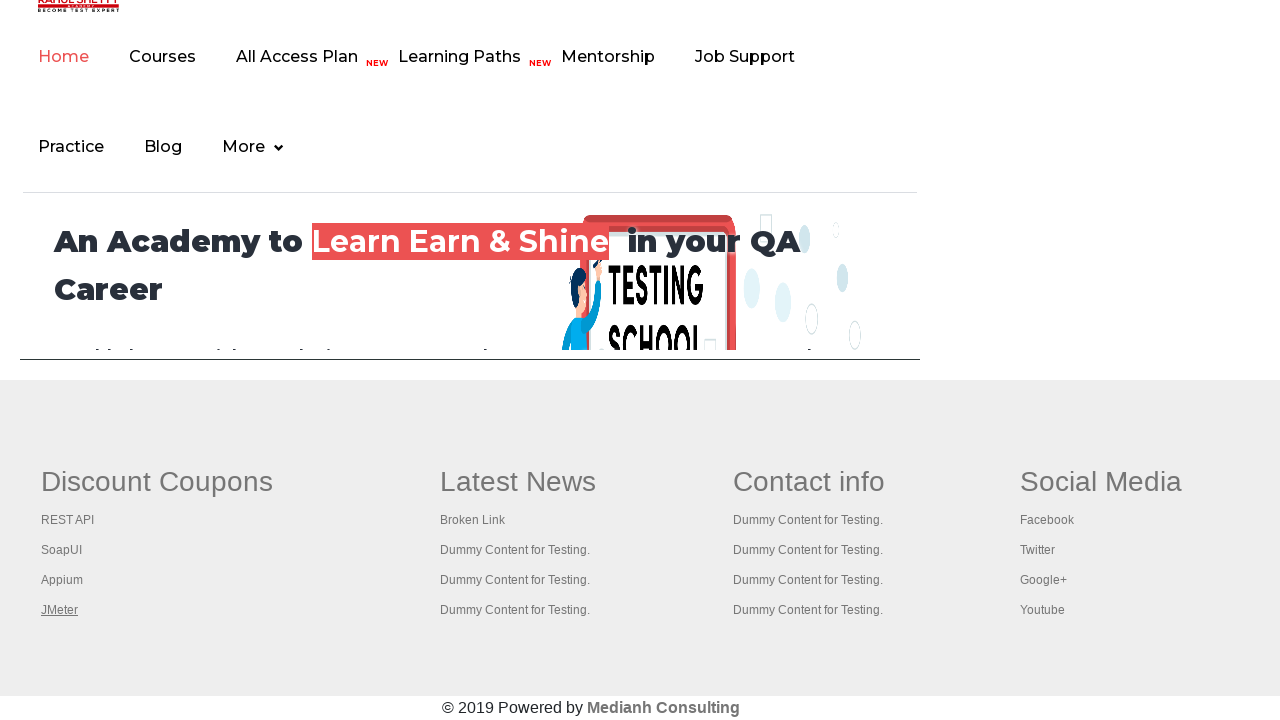

Brought tab 5 to front
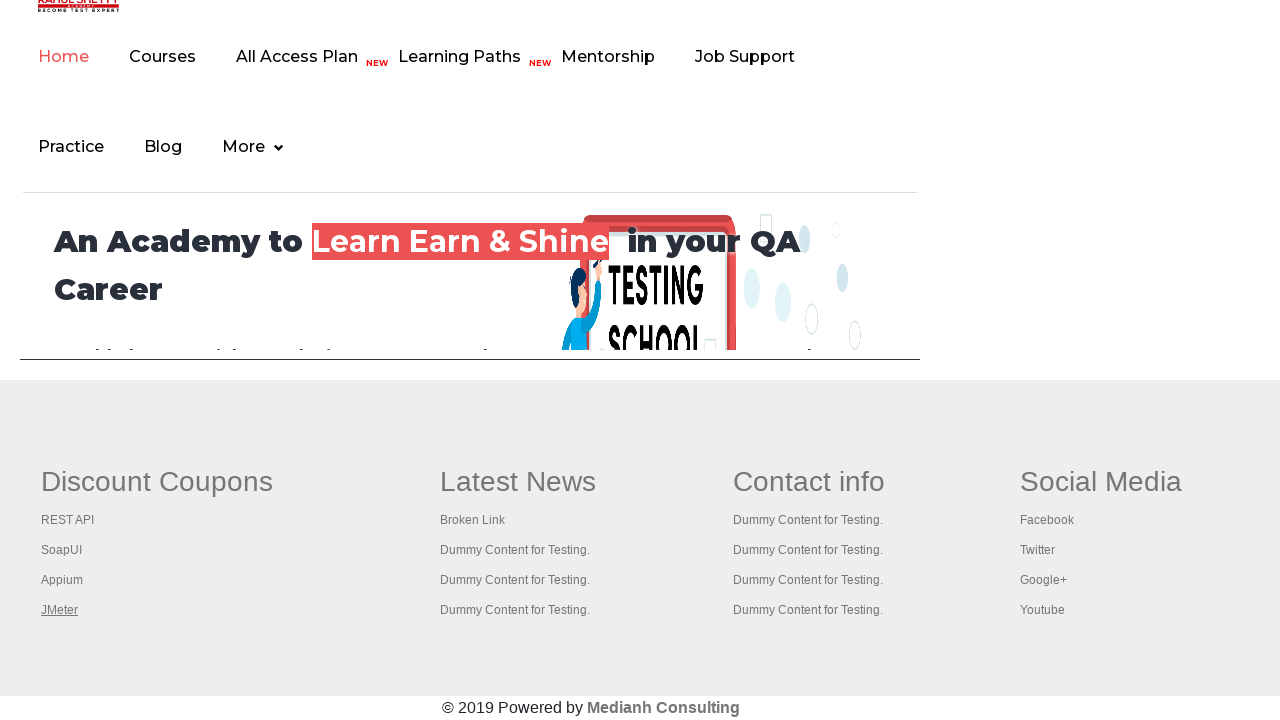

Tab 5 reached domcontentloaded state
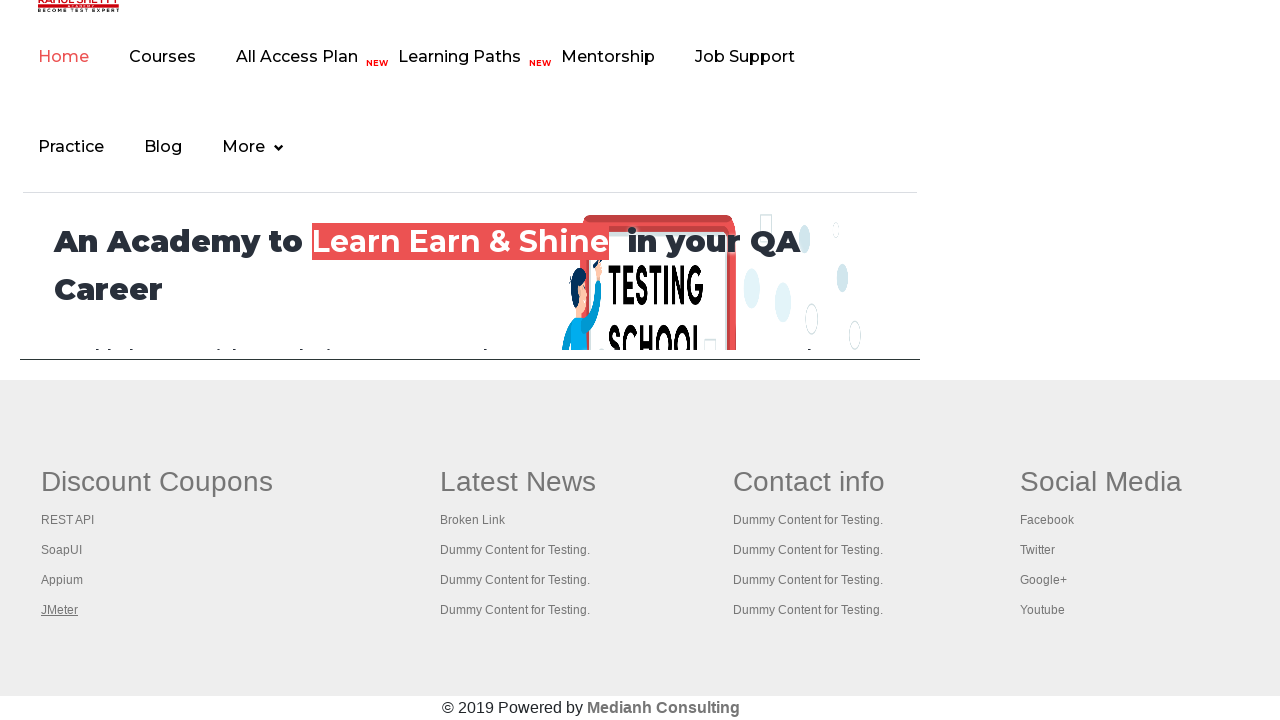

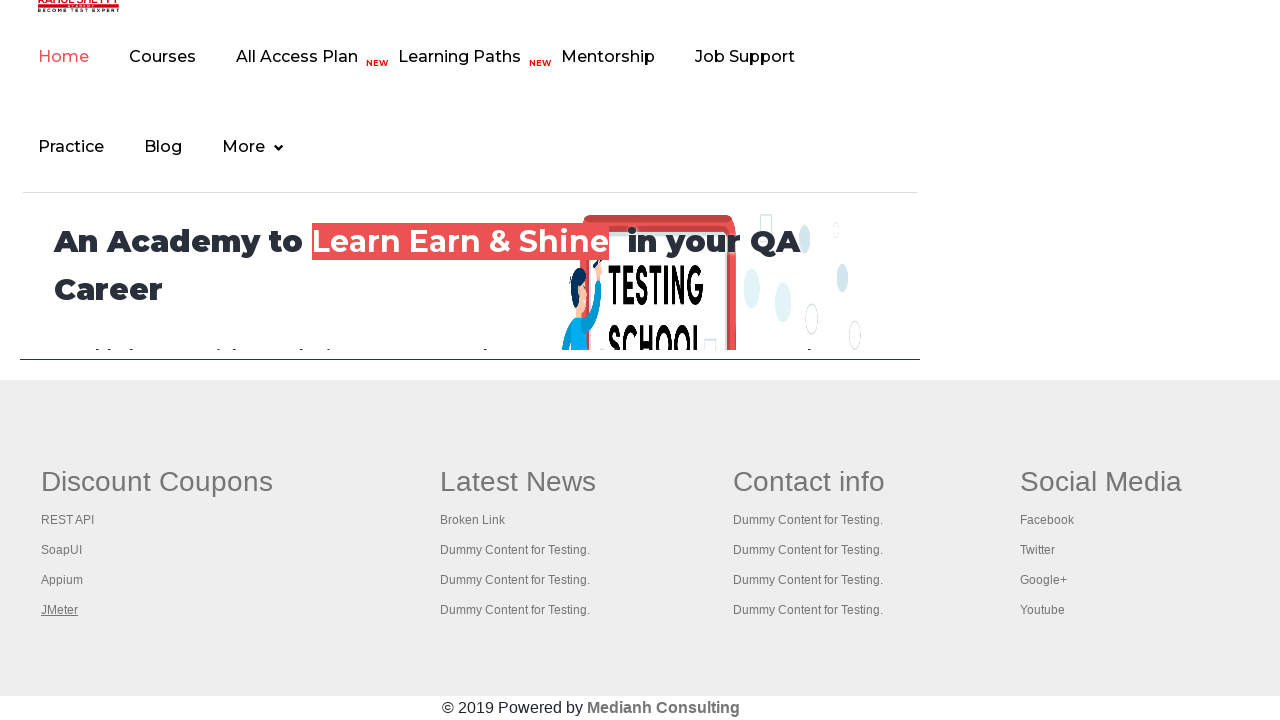